Tests JavaScript alert handling by triggering three types of alerts (simple alert, confirm alert, and prompt alert) and interacting with them - accepting, dismissing, and entering text.

Starting URL: https://the-internet.herokuapp.com/javascript_alerts

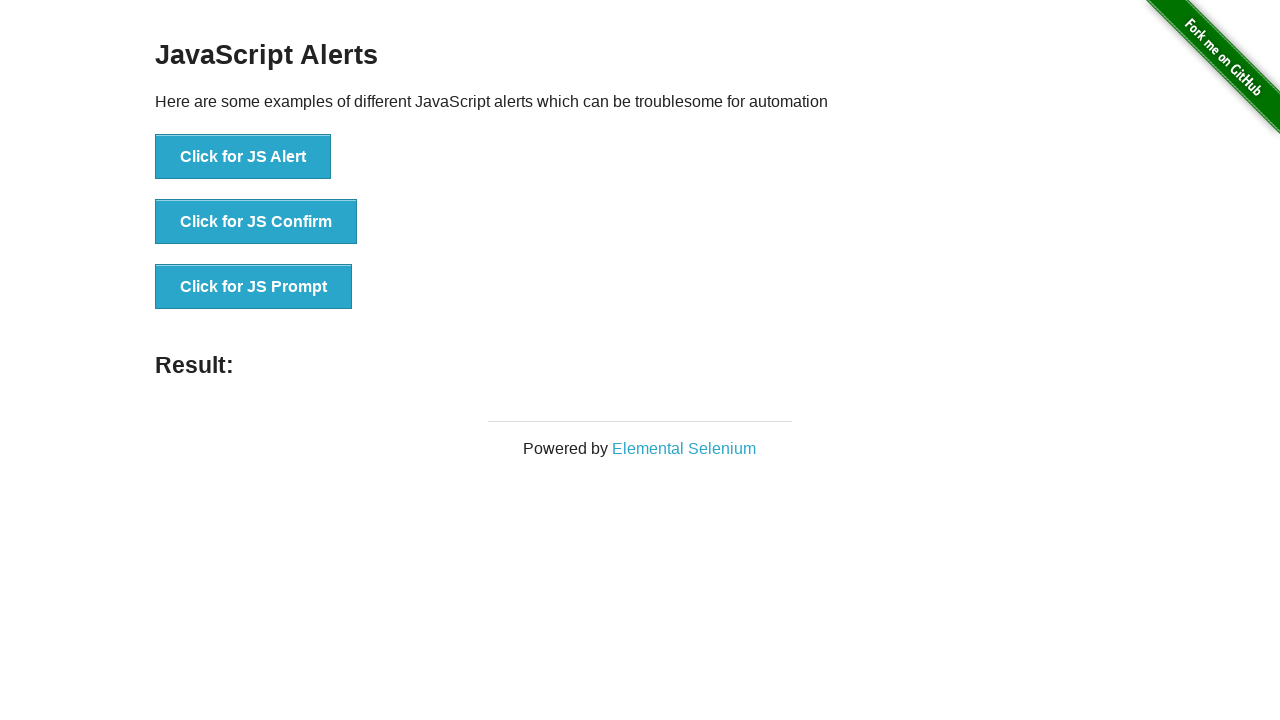

Clicked JS Alert button to trigger simple alert at (243, 157) on xpath=//*[@id='content']/div/ul/li[1]/button
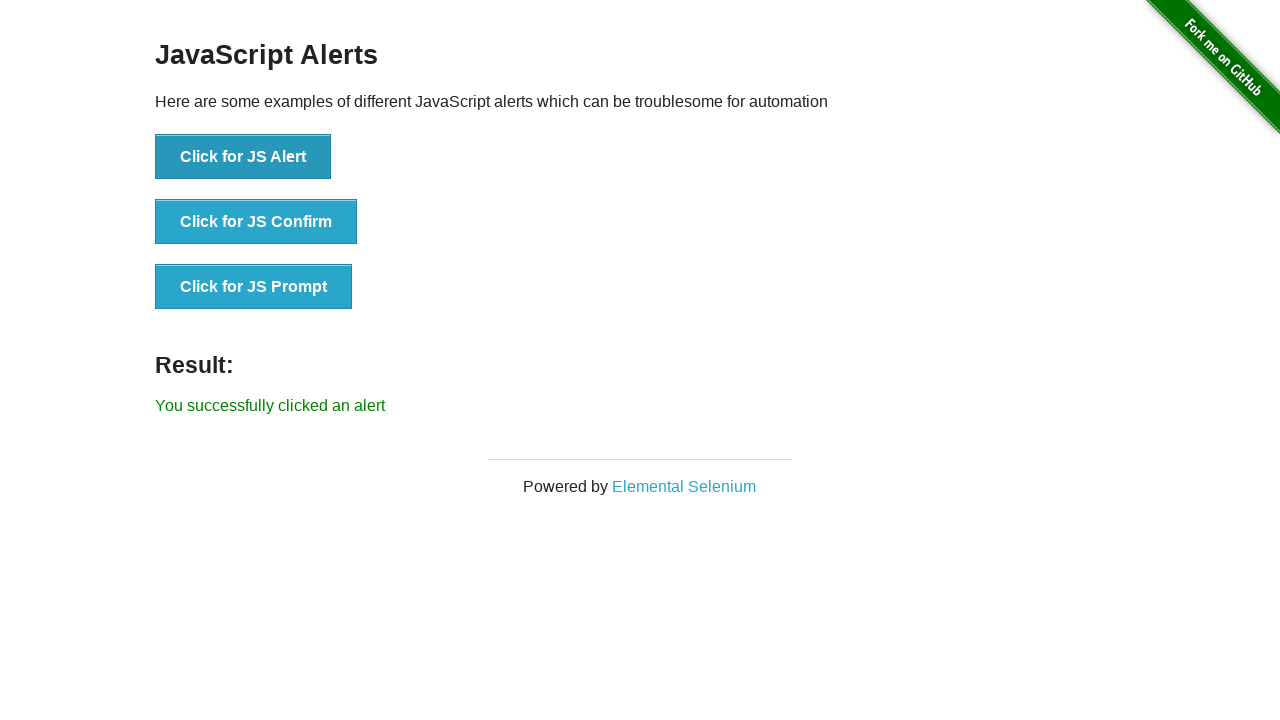

Clicked JS Alert button and accepted the simple alert dialog at (243, 157) on xpath=//*[@id='content']/div/ul/li[1]/button
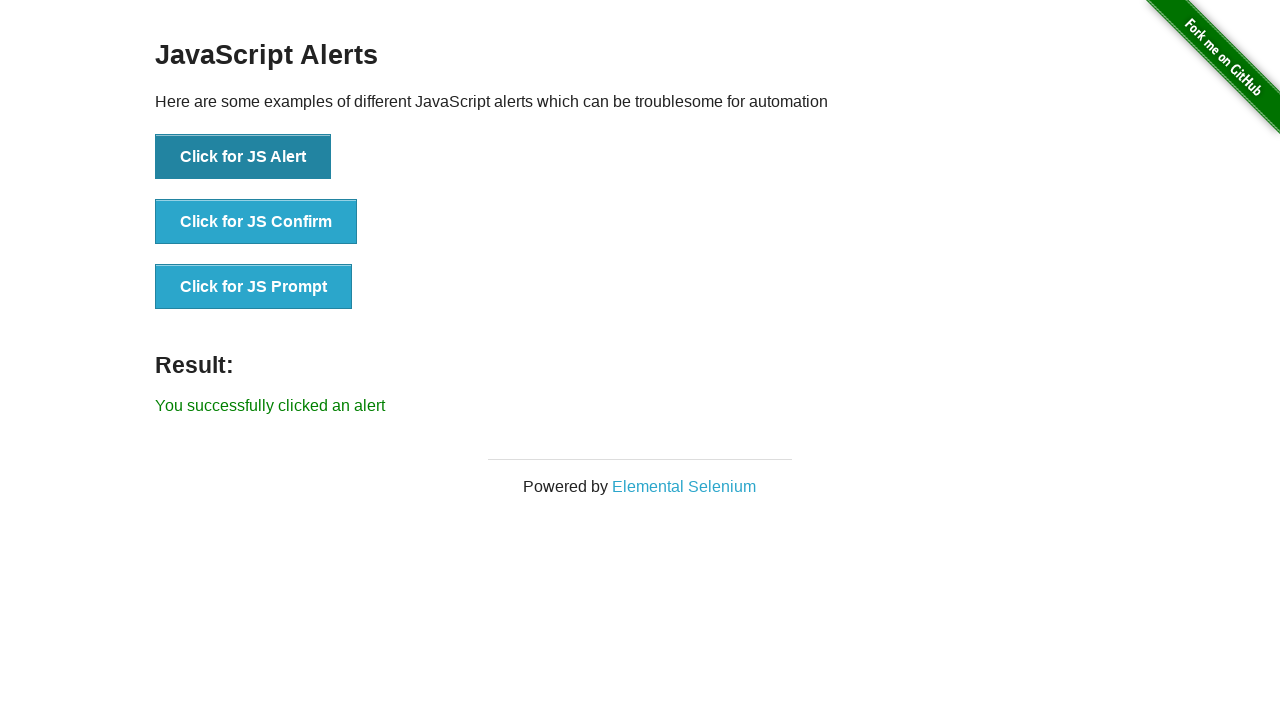

Clicked JS Confirm button and dismissed the confirm dialog at (256, 222) on xpath=//*[@id='content']/div/ul/li[2]/button
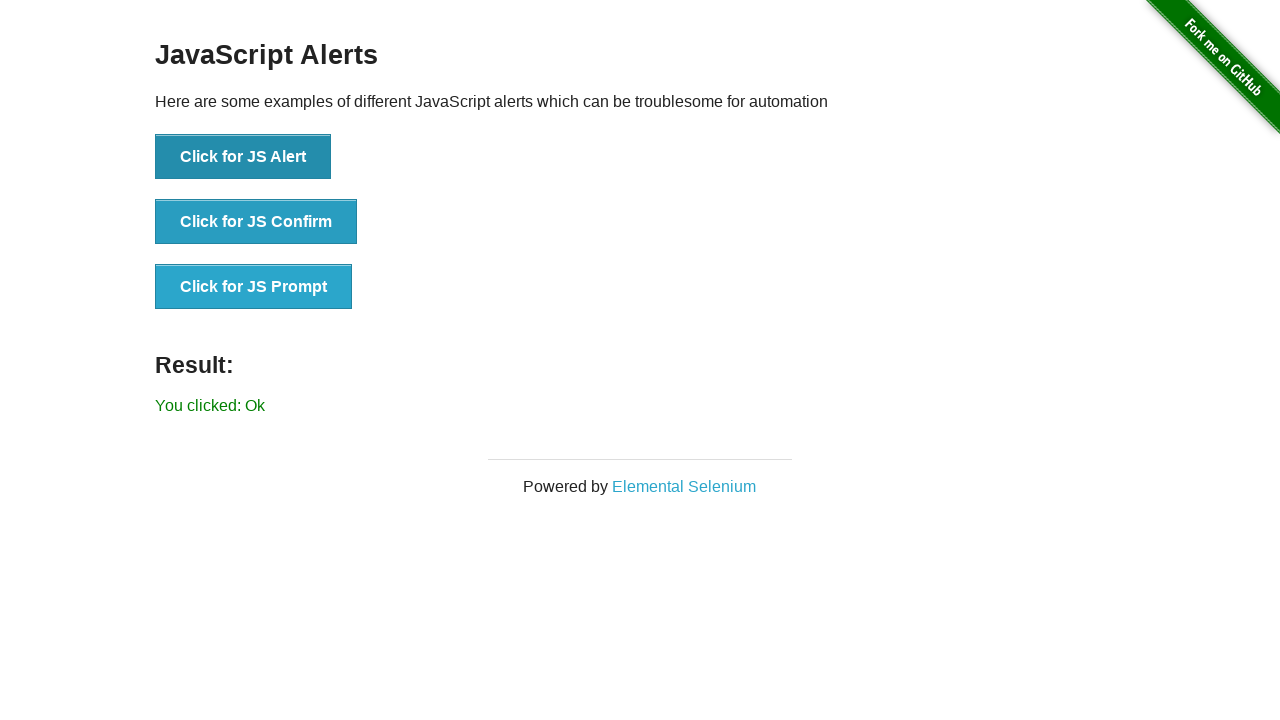

Waited for result element to appear after dismissing confirm dialog
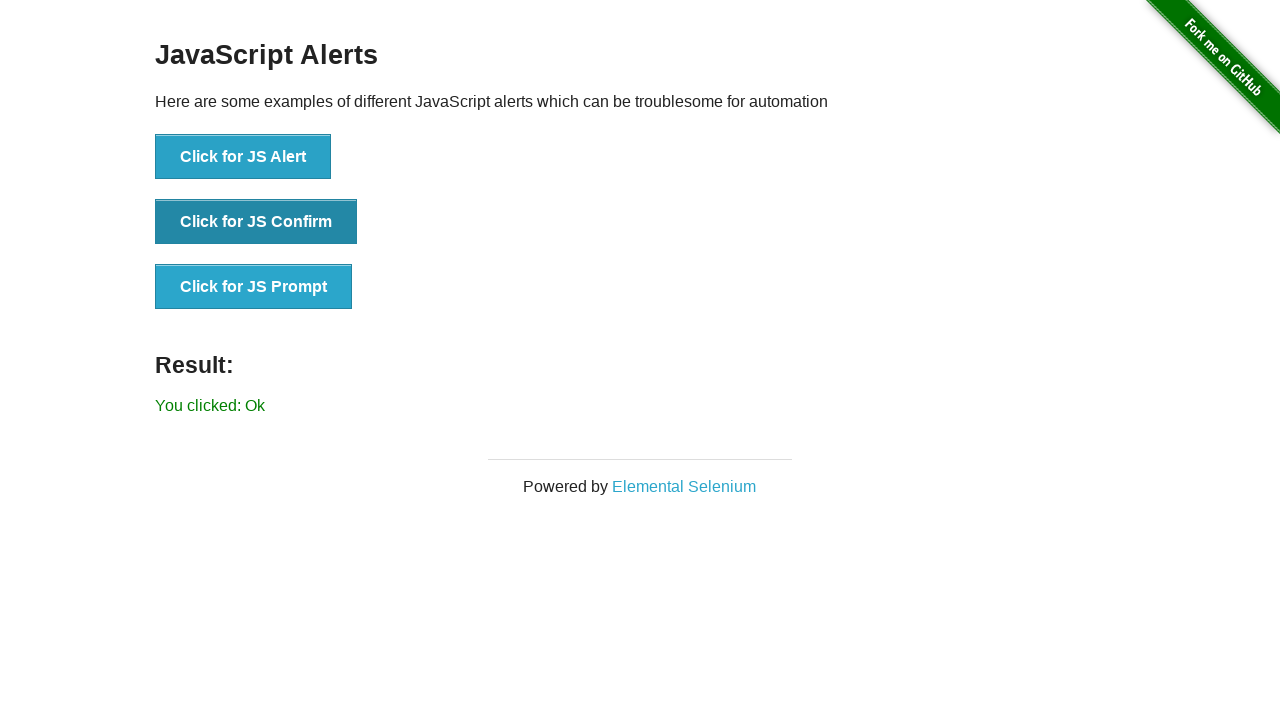

Clicked JS Prompt button and entered 'Accepting the alert' in the prompt dialog at (254, 287) on xpath=//*[@id='content']/div/ul/li[3]/button
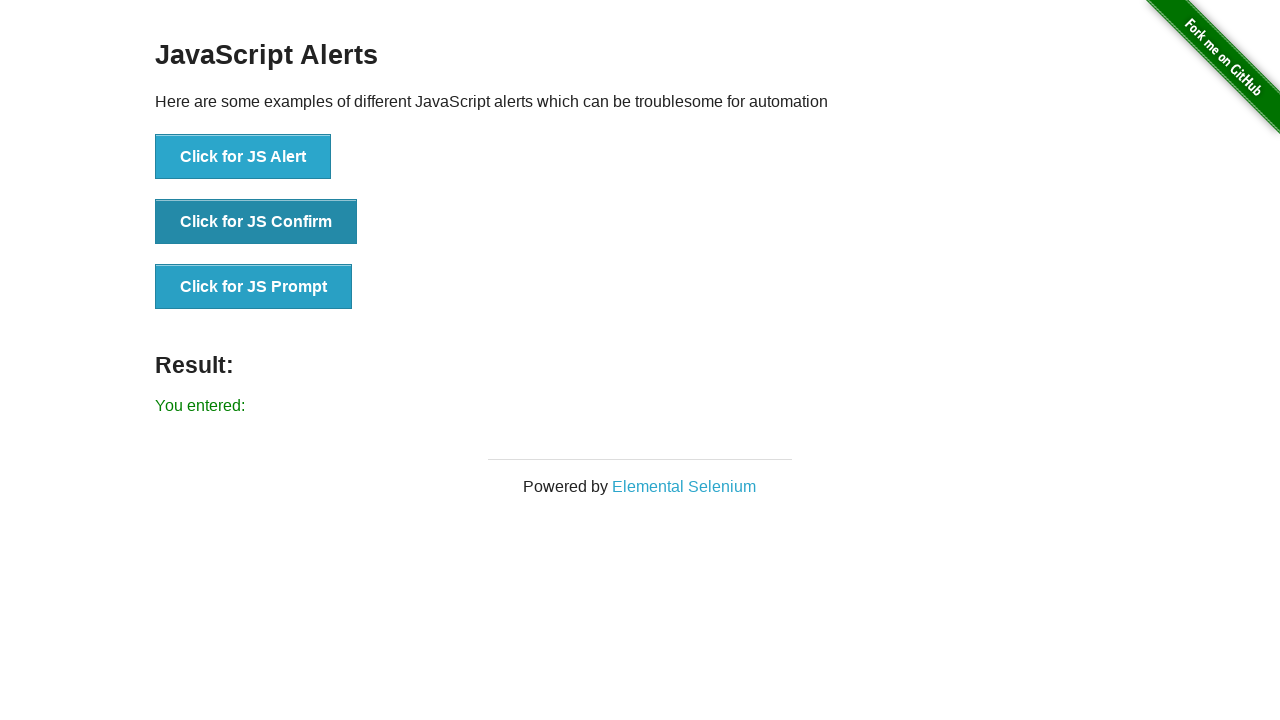

Waited for result element to appear after accepting prompt dialog
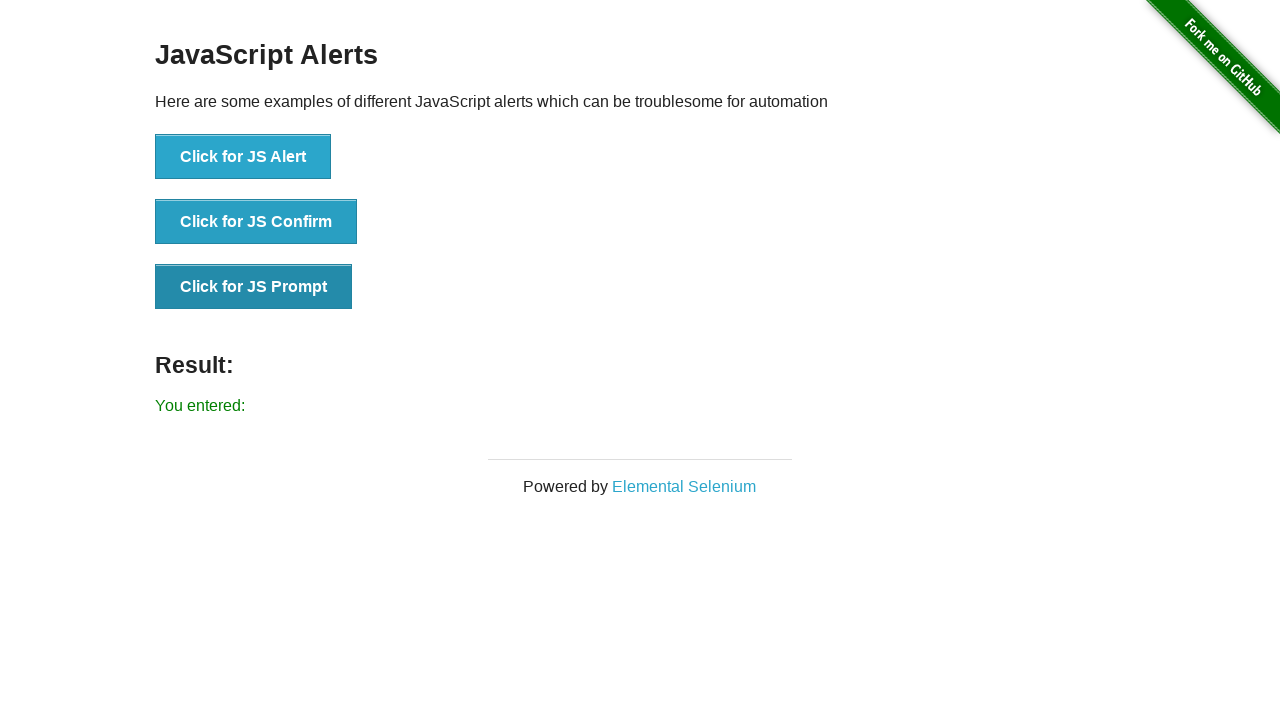

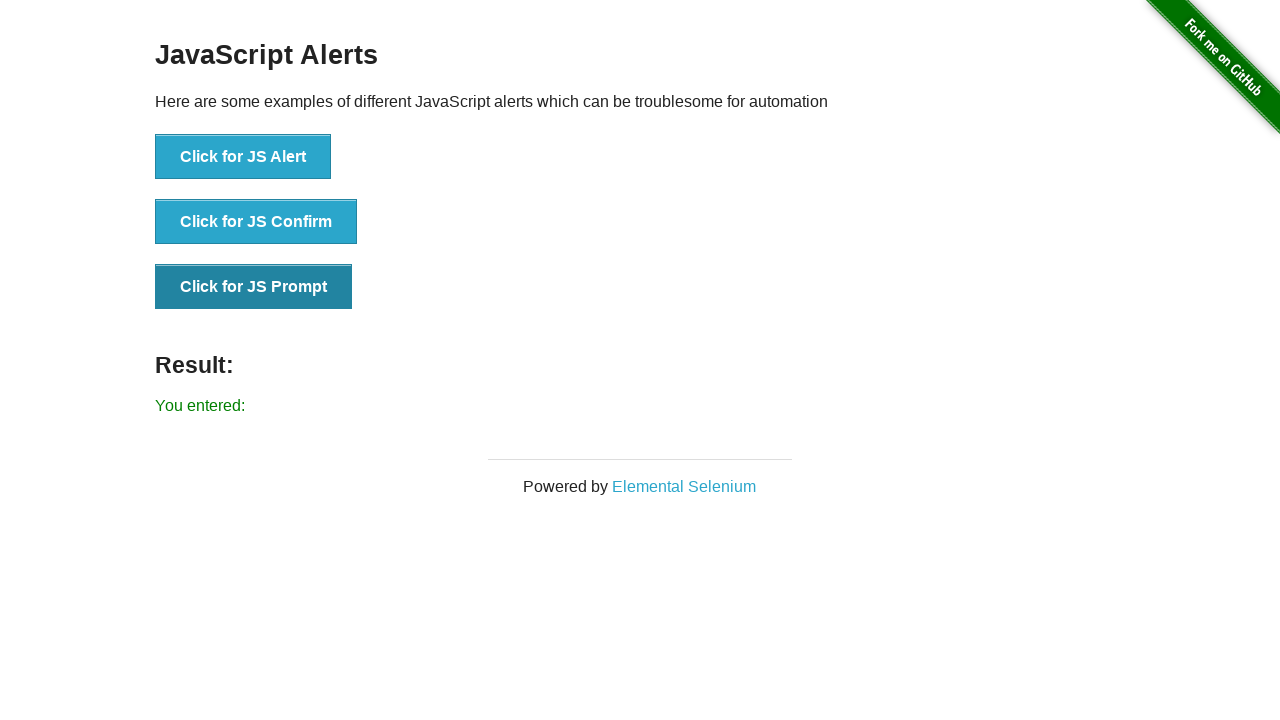